Tests lazy loading functionality by scrolling down the page to load additional property cards

Starting URL: https://www.zillow.com/homes/for_sale/32607_rb/

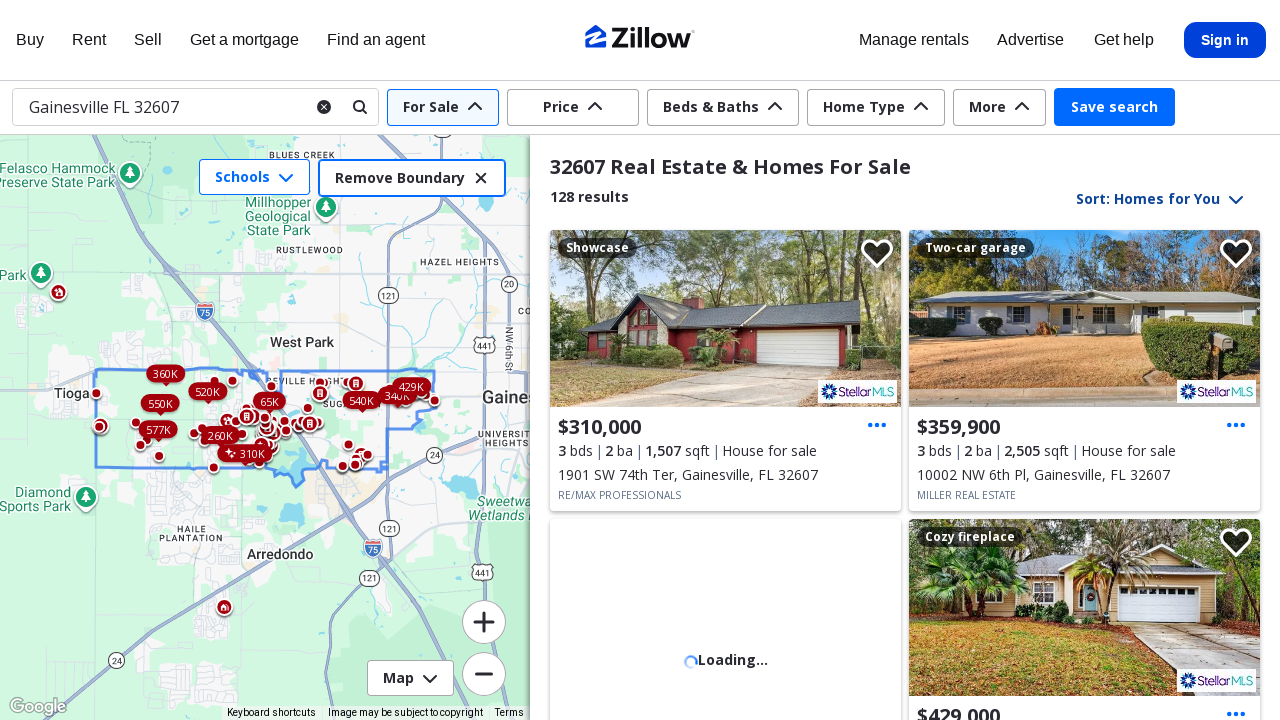

Waited 3 seconds for initial page load
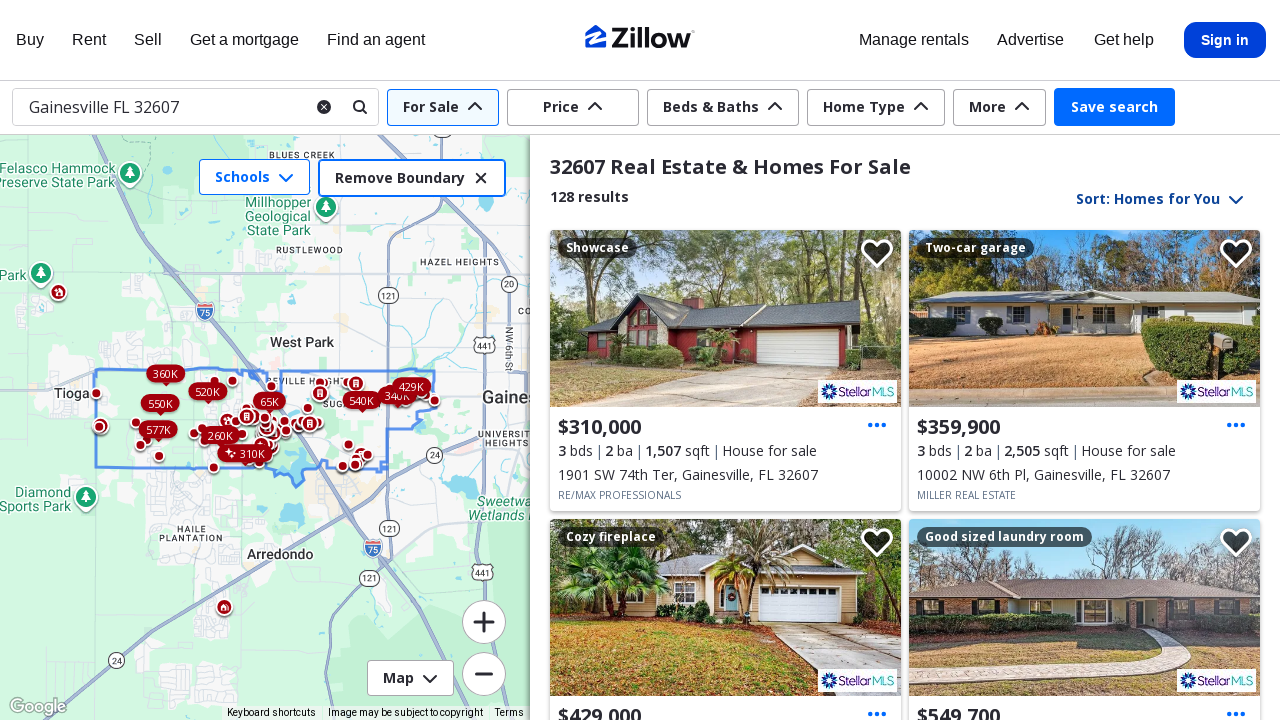

Initial property cards loaded
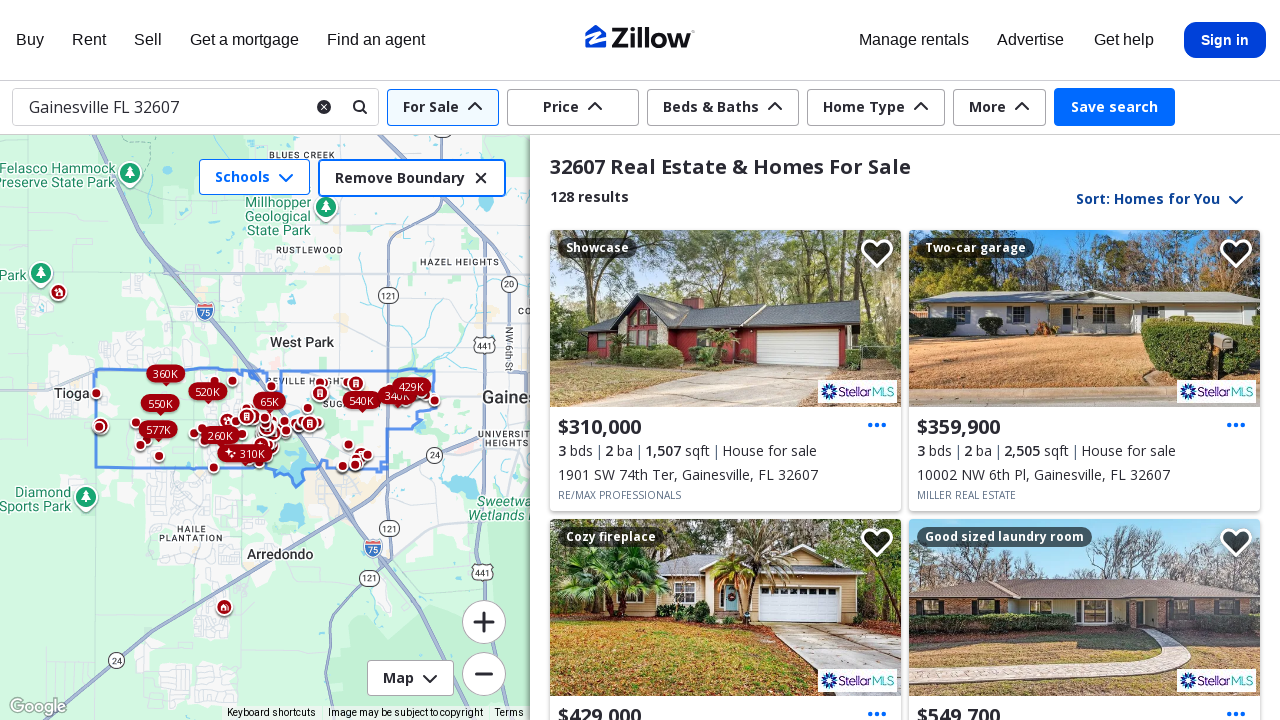

Retrieved 41 initial property cards
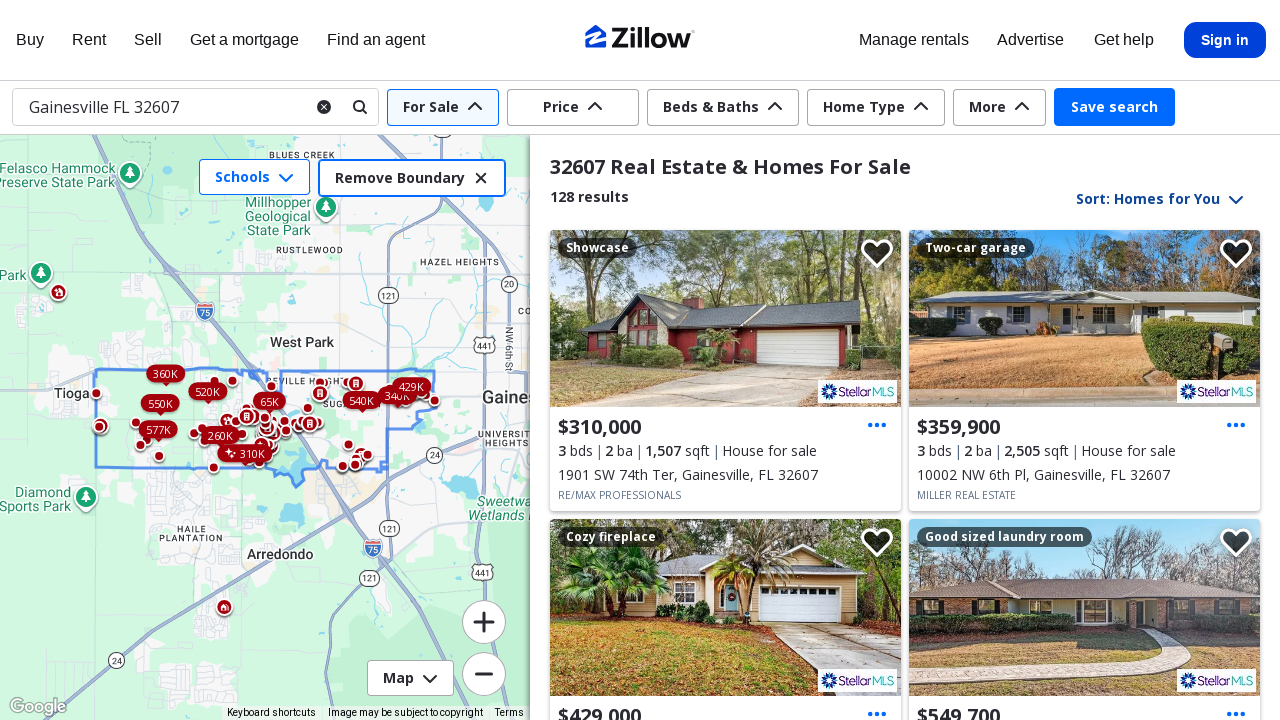

Scrolled to bottom of page (scroll 1 of 3)
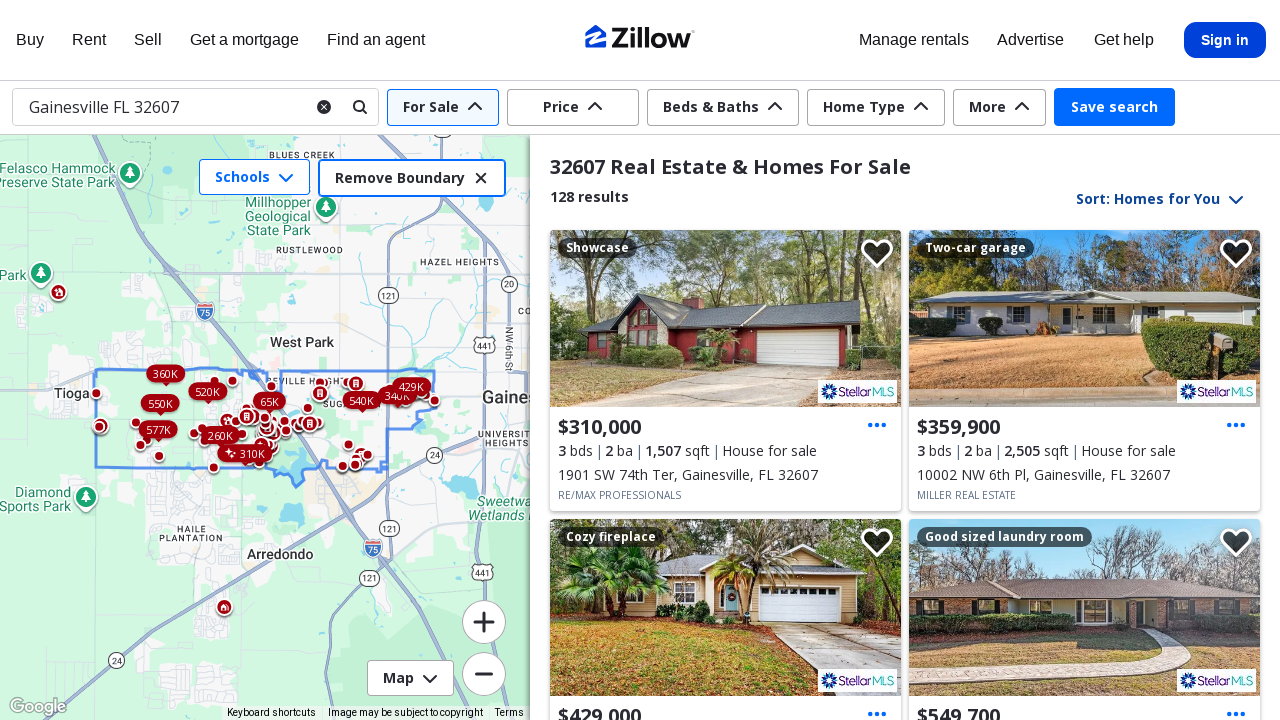

Waited 2 seconds for lazy-loaded content to load (scroll 1 of 3)
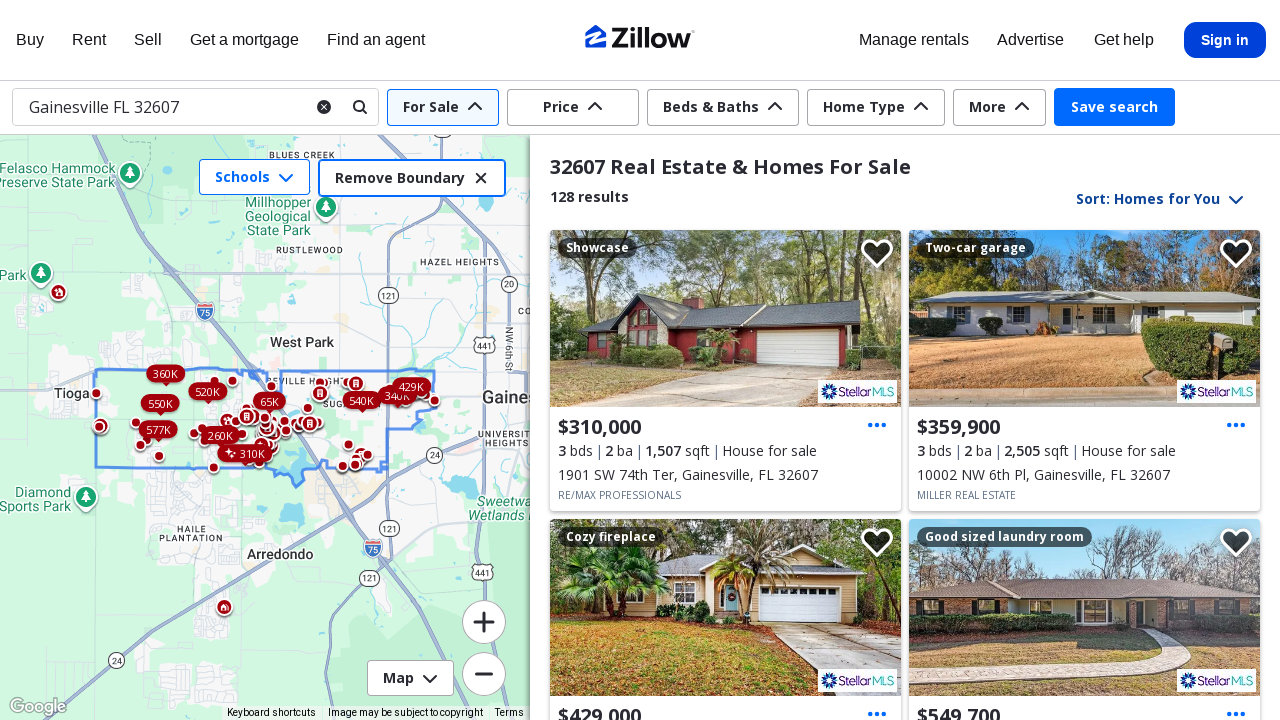

Scrolled to bottom of page (scroll 2 of 3)
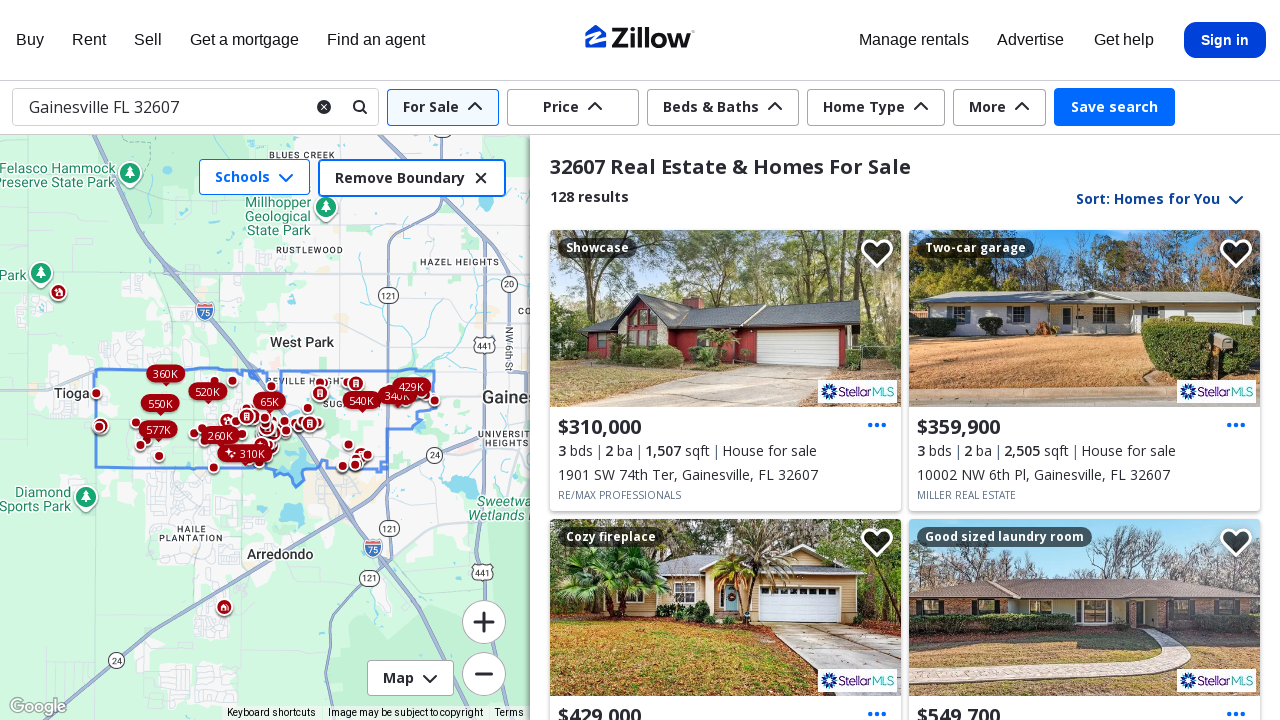

Waited 2 seconds for lazy-loaded content to load (scroll 2 of 3)
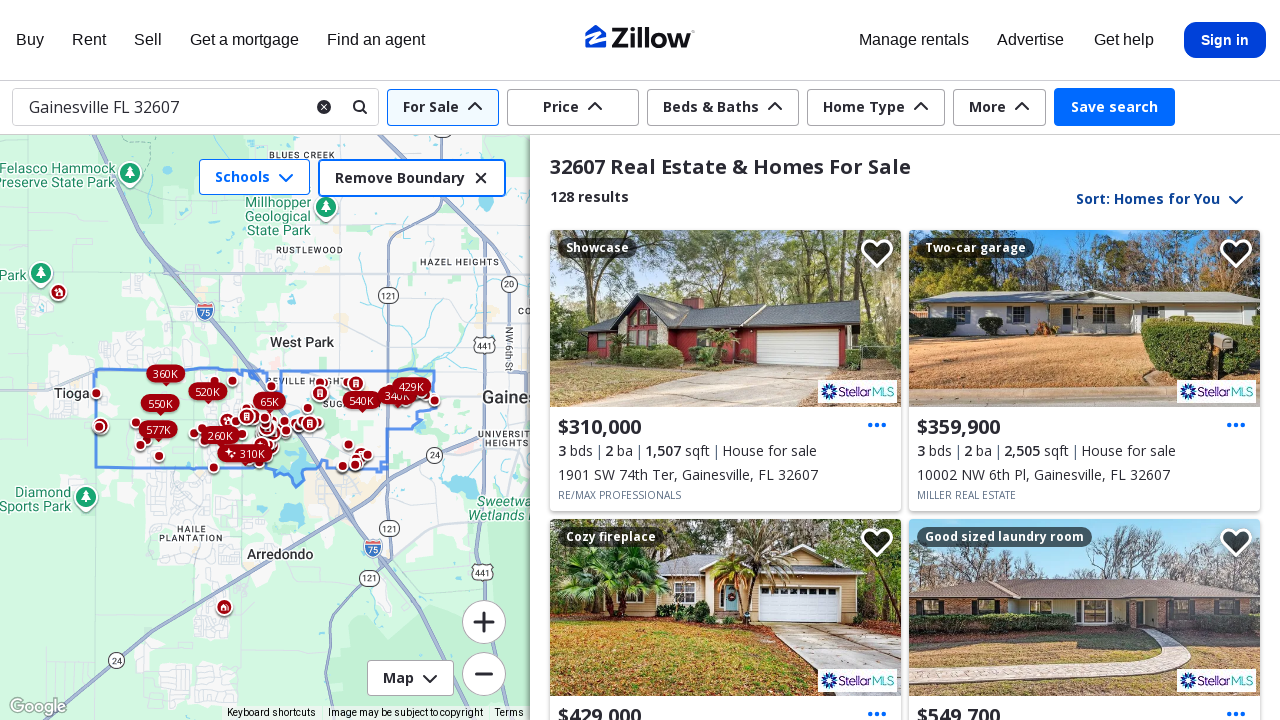

Scrolled to bottom of page (scroll 3 of 3)
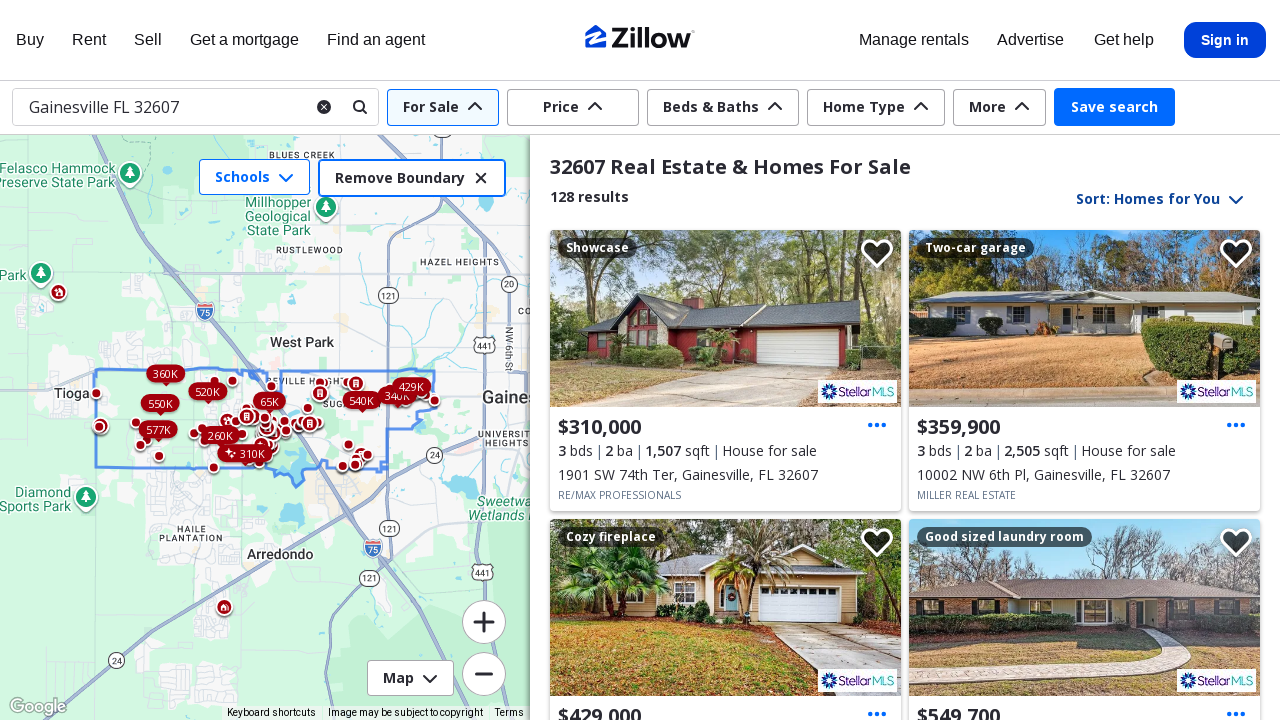

Waited 2 seconds for lazy-loaded content to load (scroll 3 of 3)
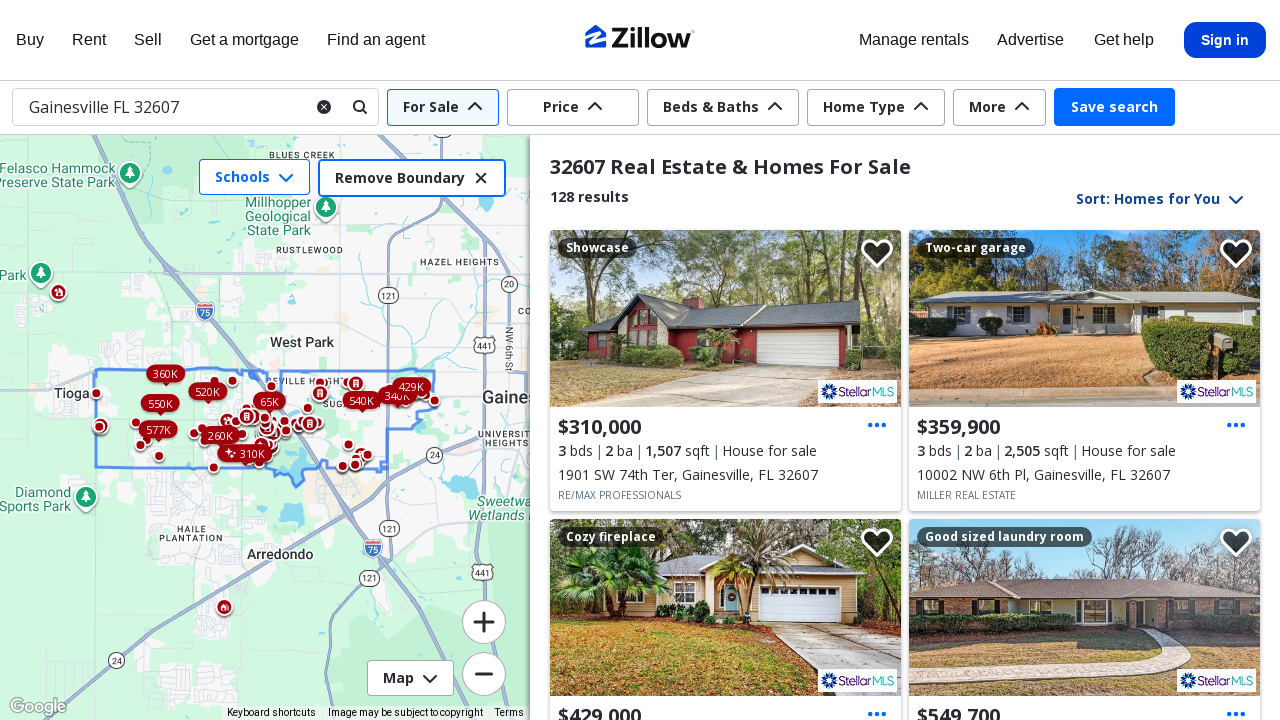

Verified additional property cards loaded after scrolling
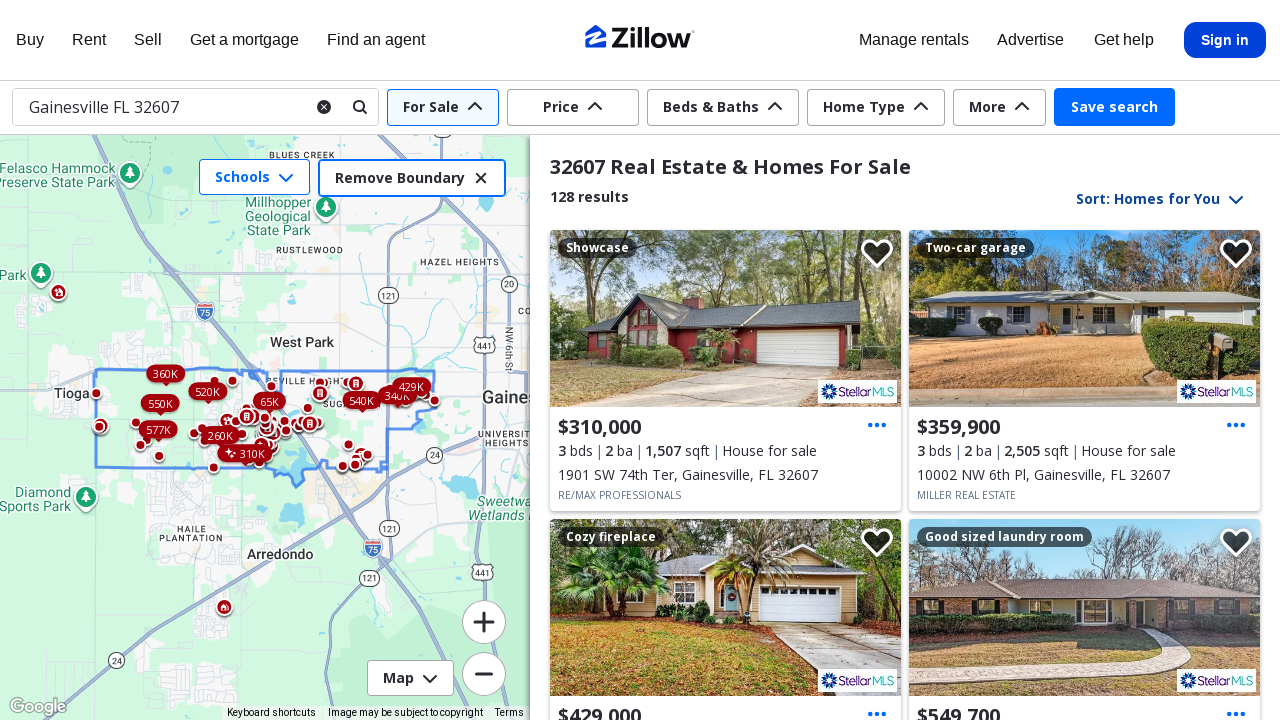

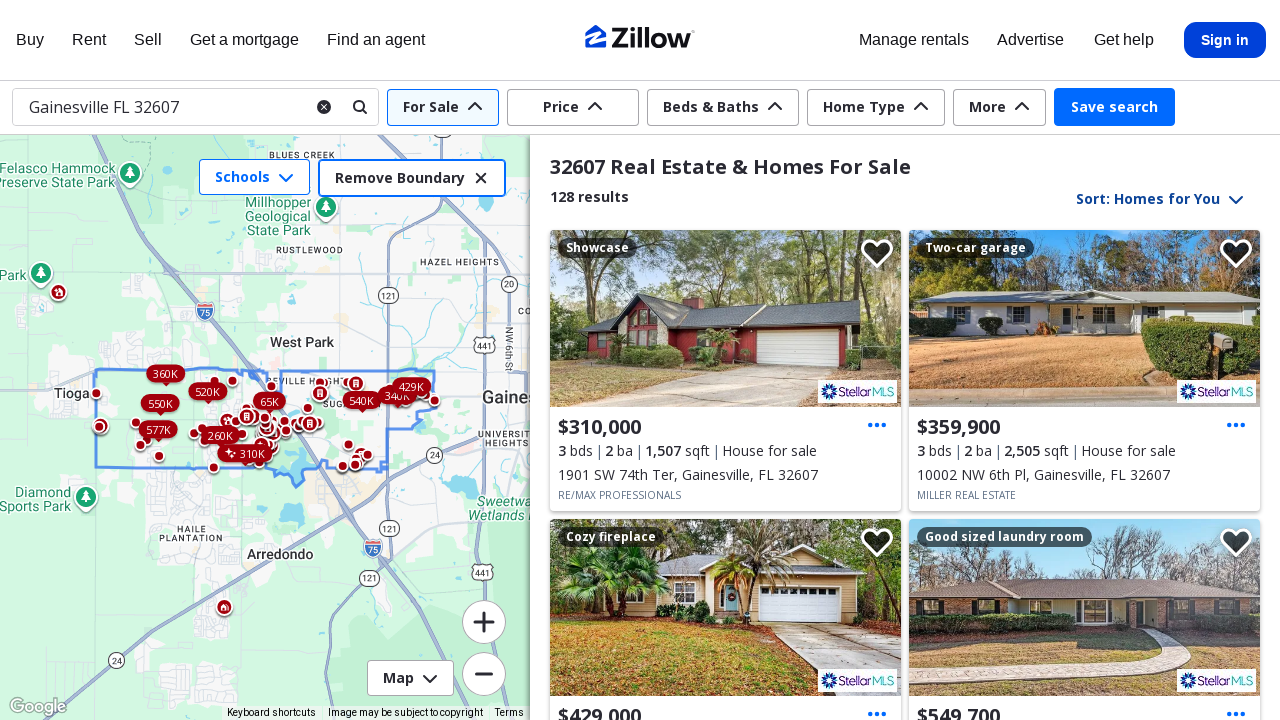